Tests file upload functionality by selecting a file using the file input element and clicking the upload button on the Heroku test application.

Starting URL: https://the-internet.herokuapp.com/upload

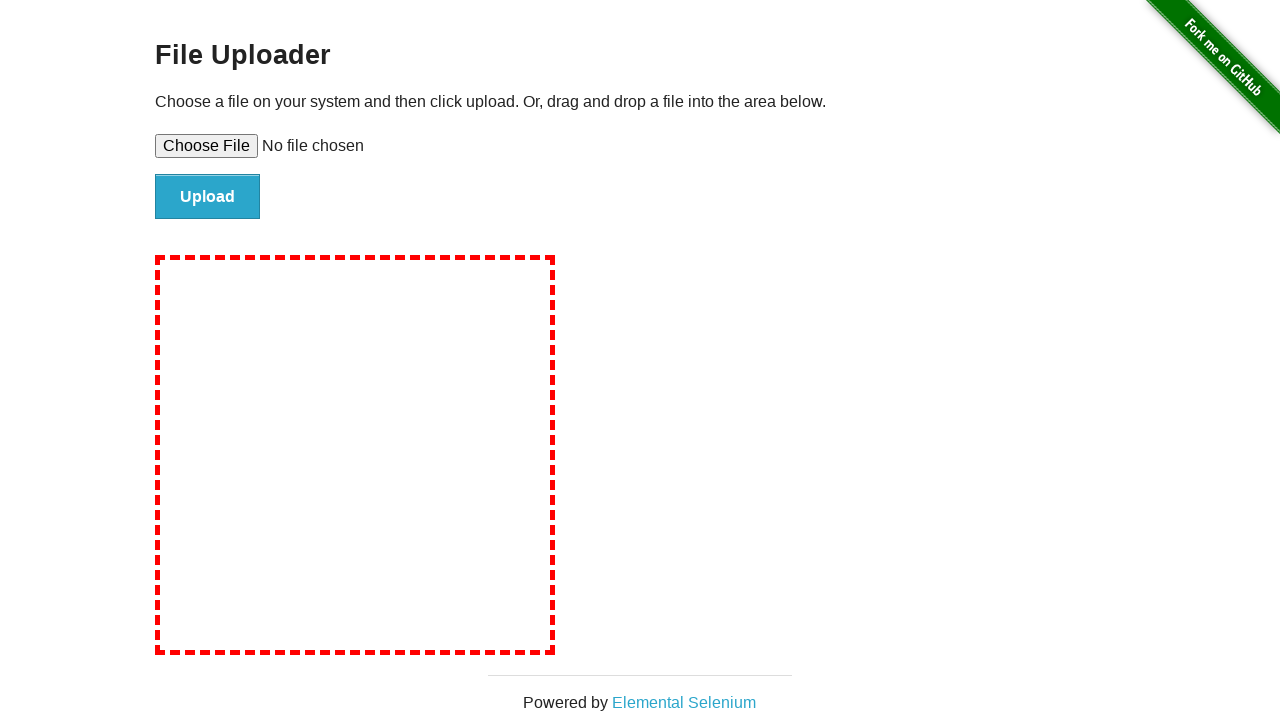

Created temporary test file for upload
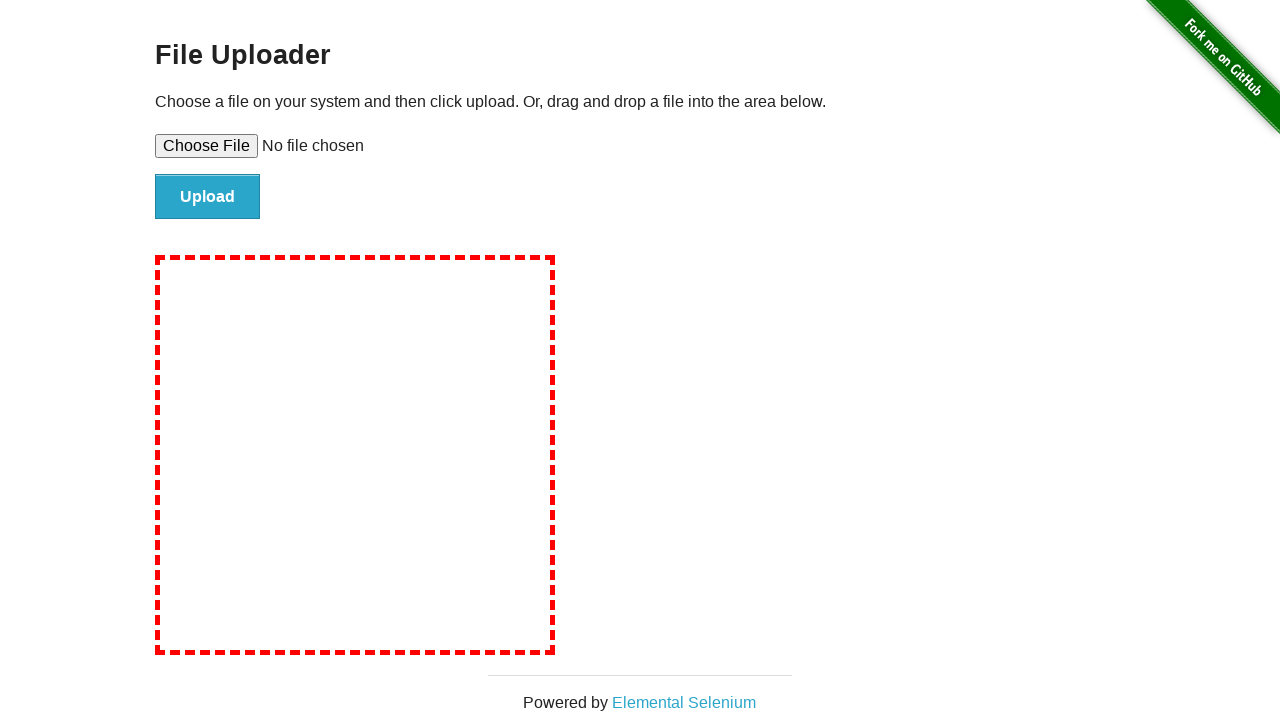

Selected test file using file input element
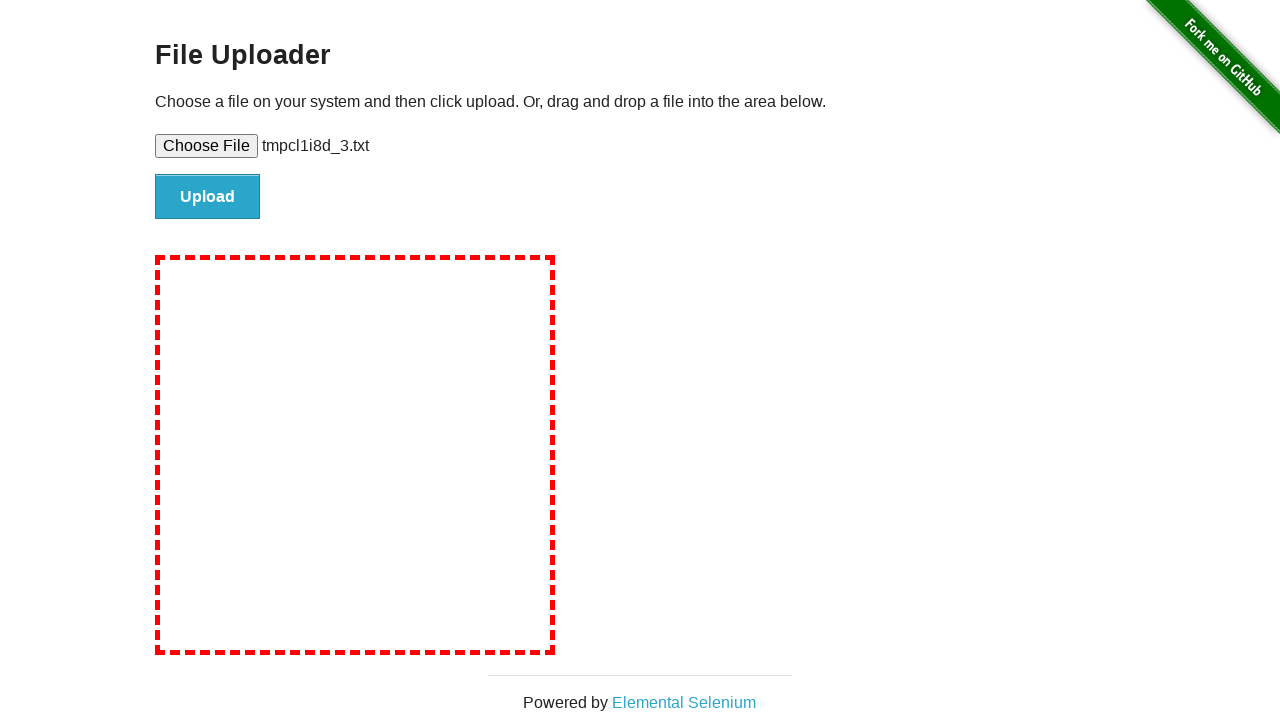

Clicked upload button to submit file at (208, 197) on input#file-submit
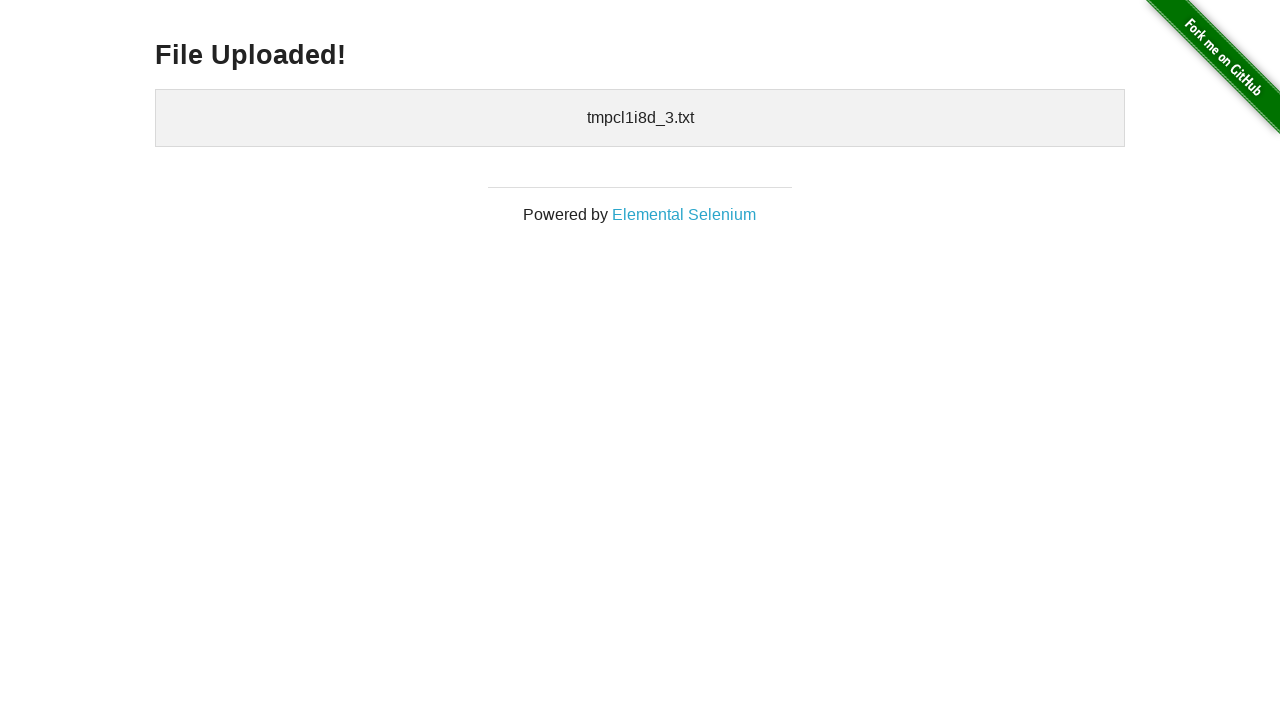

Upload confirmation message appeared
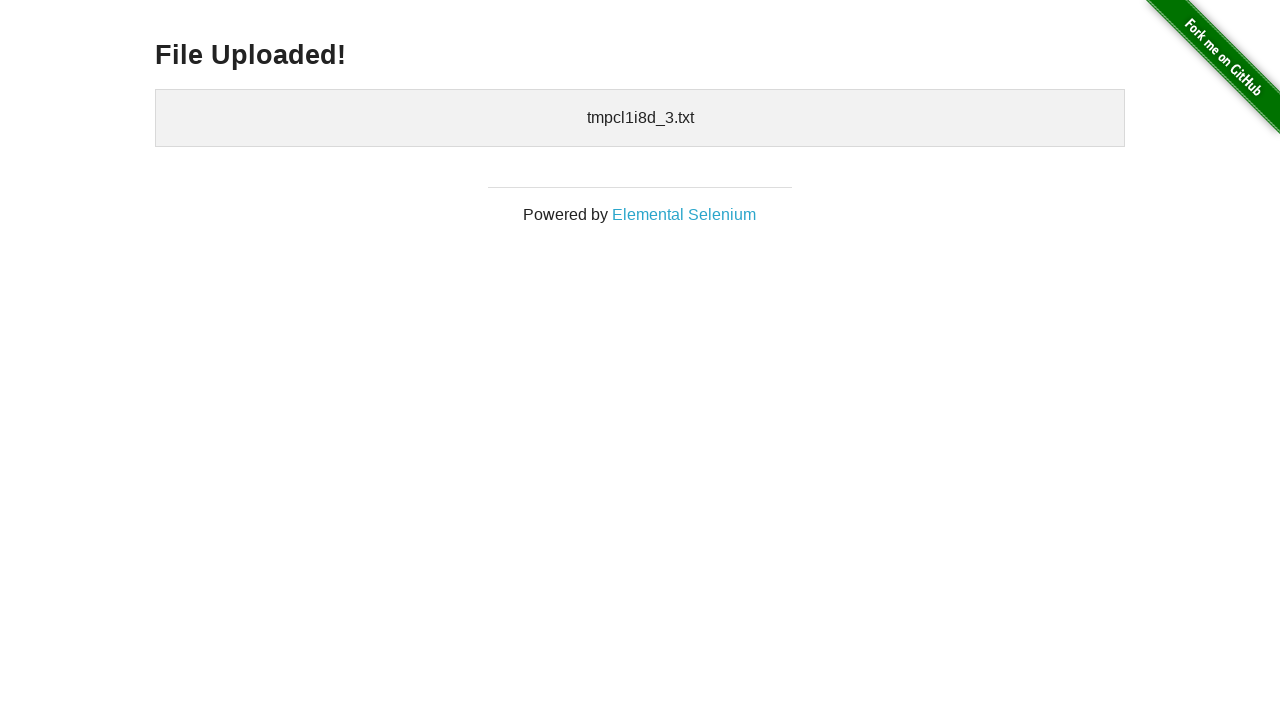

Cleaned up temporary test file
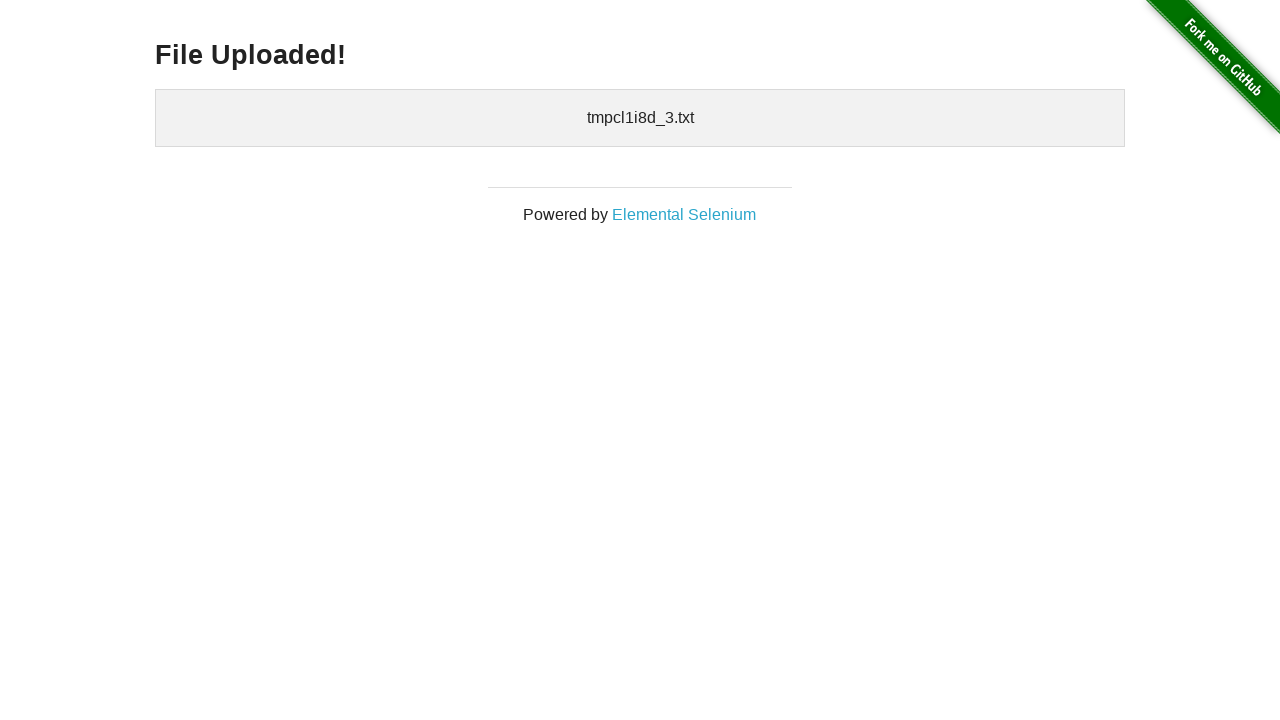

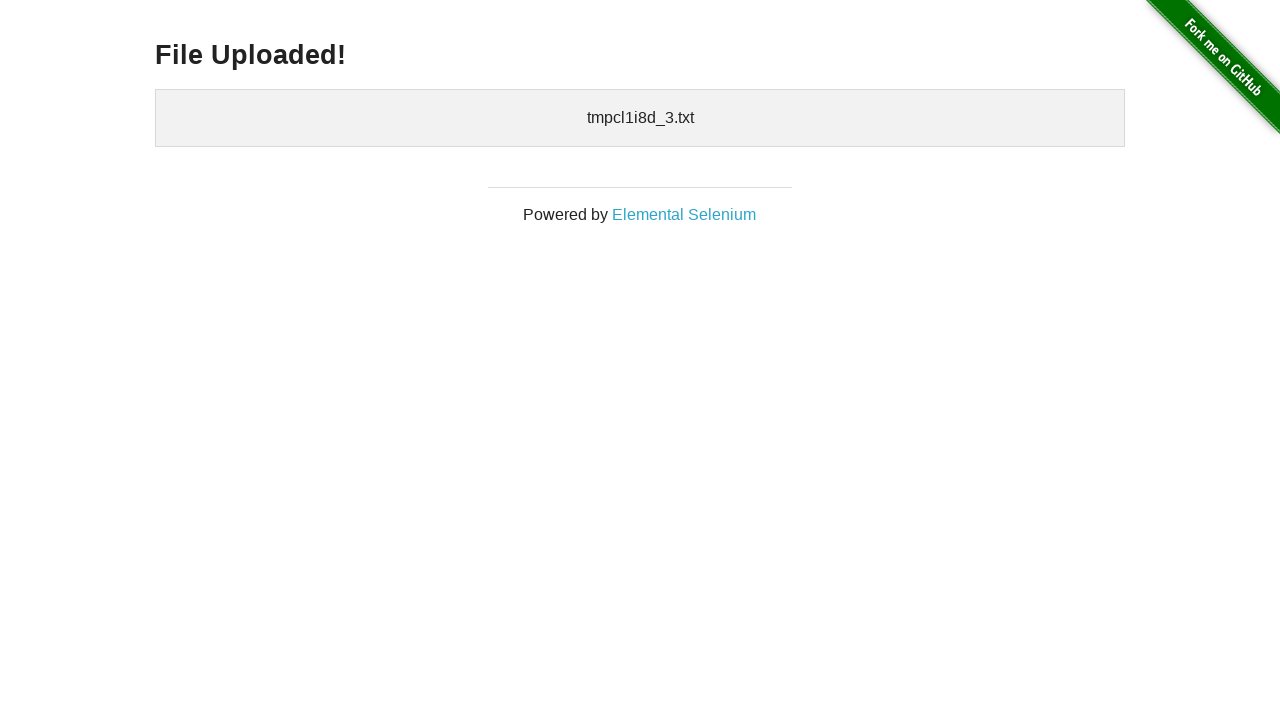